Tests string concatenation functionality on a basic calculator by selecting Prototype build, entering two string values "gs" and "bu", selecting Concatenate operation, and verifying the result equals "gsbu".

Starting URL: https://testsheepnz.github.io/BasicCalculator.html

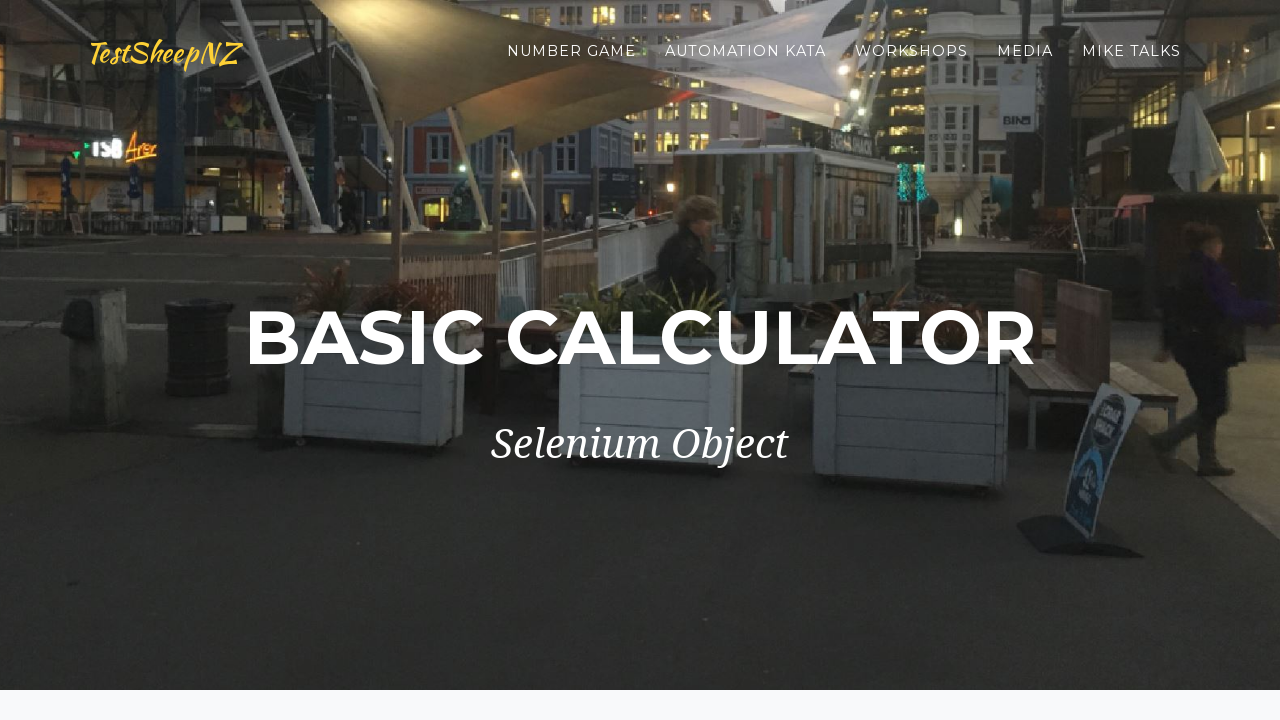

Scrolled to bottom of page
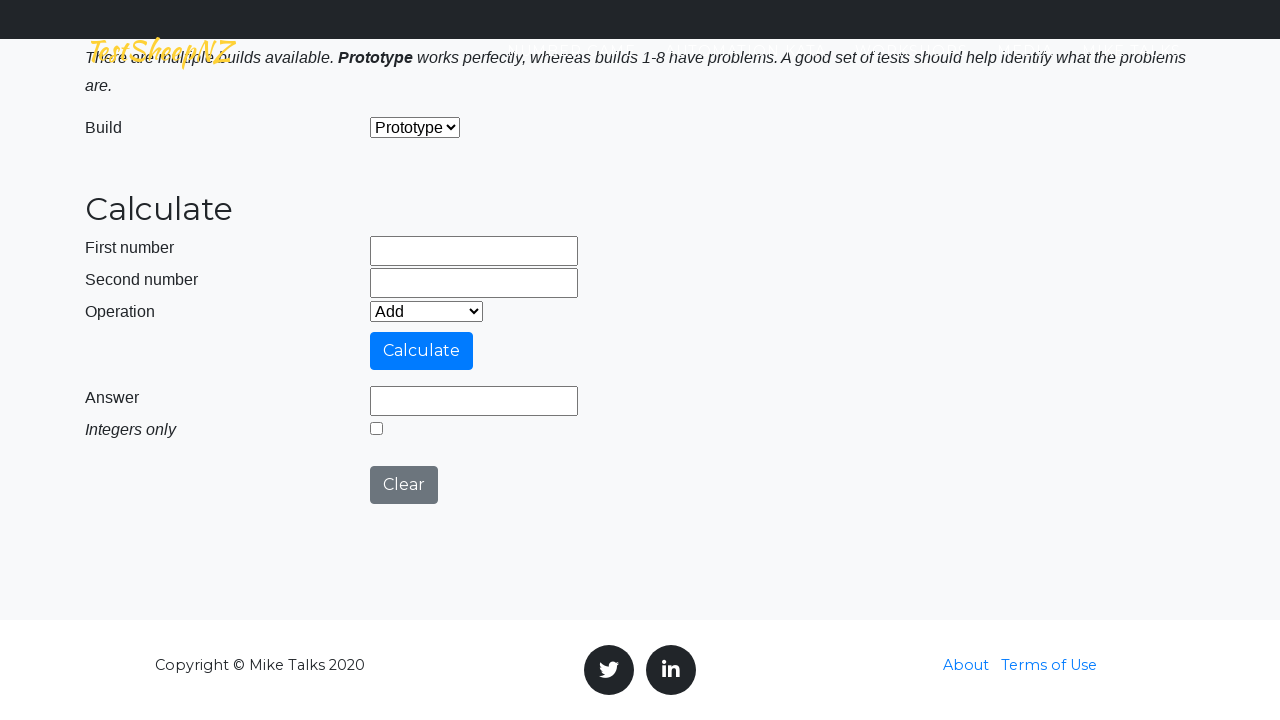

Selected Prototype build from dropdown on #selectBuild
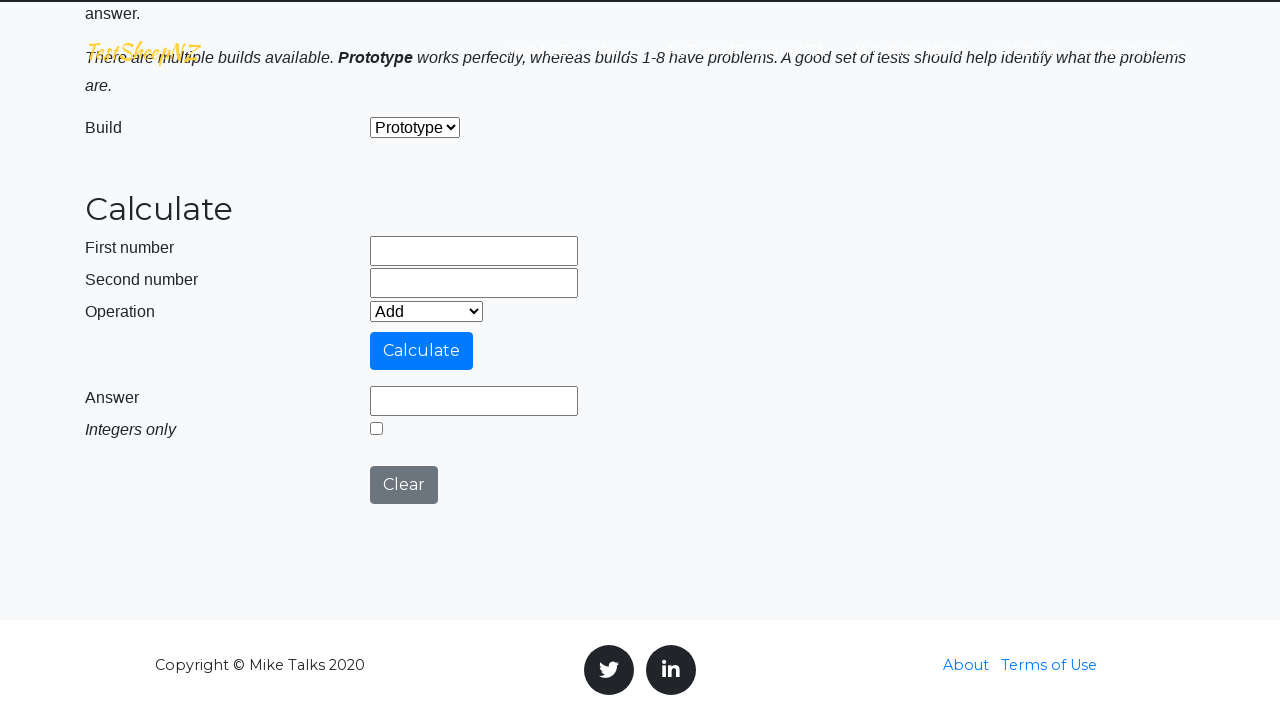

Entered 'gs' in first number field on #number1Field
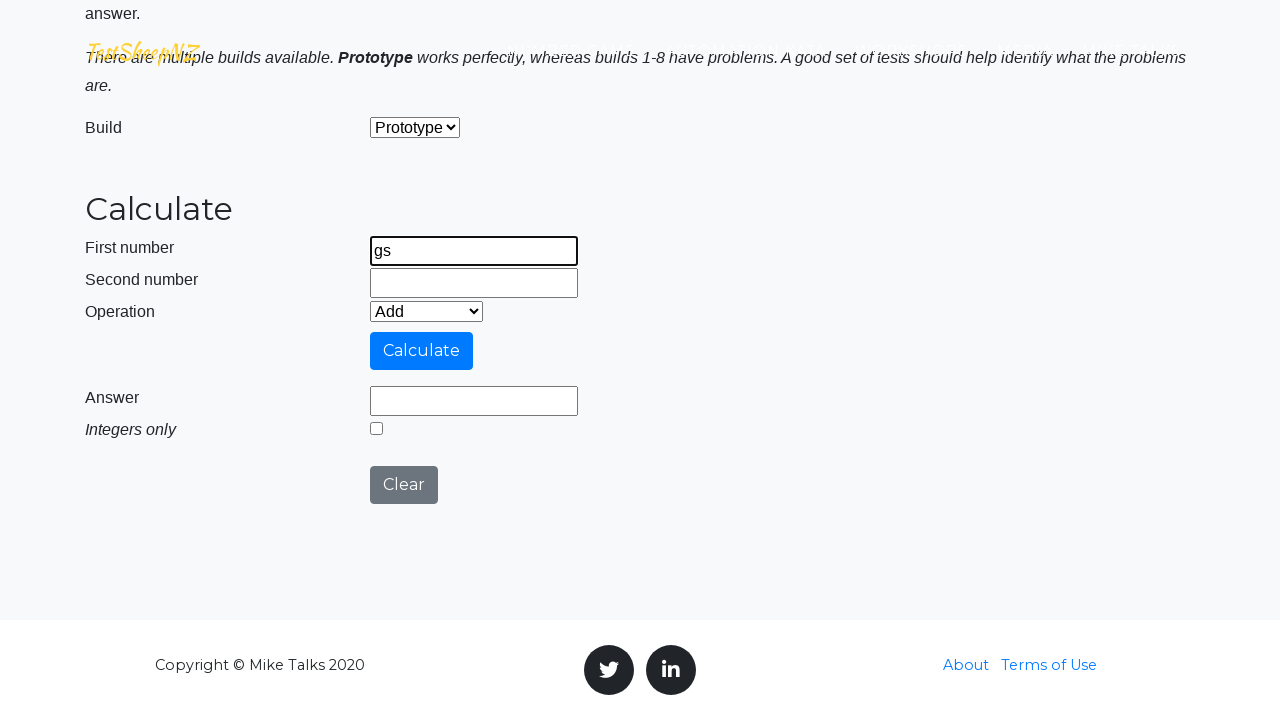

Entered 'bu' in second number field on #number2Field
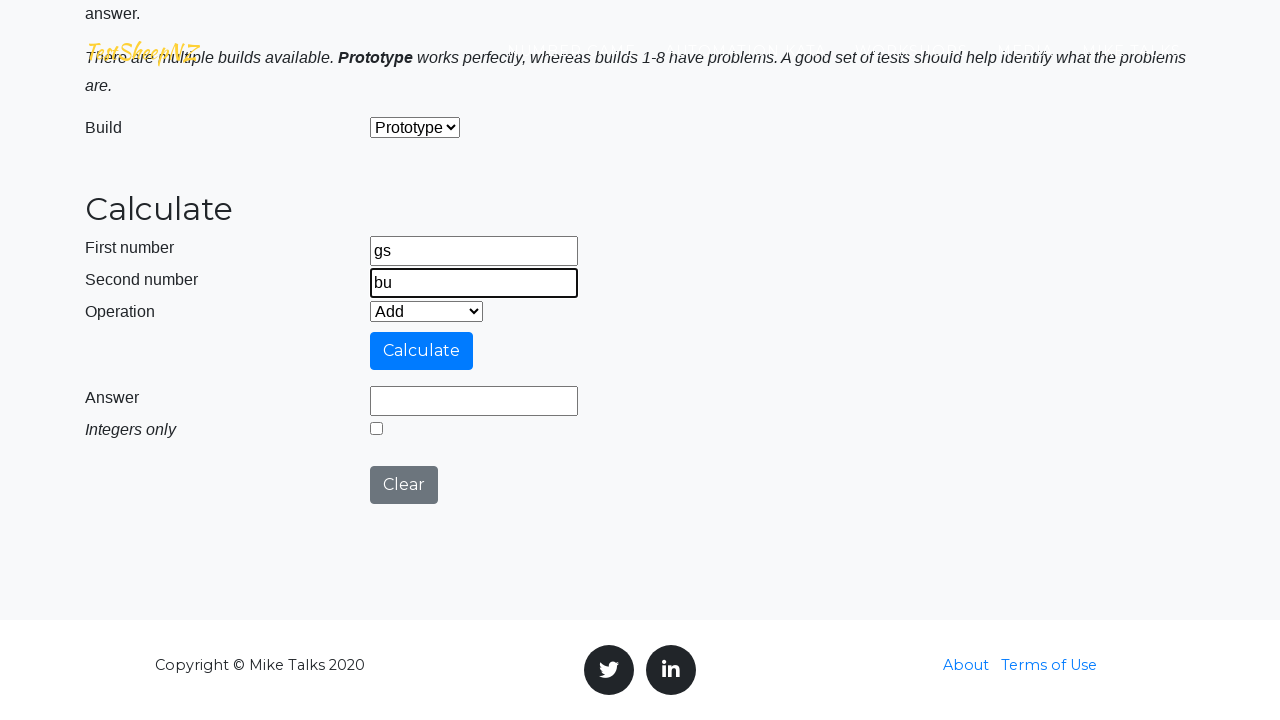

Selected Concatenate operation from dropdown on #selectOperationDropdown
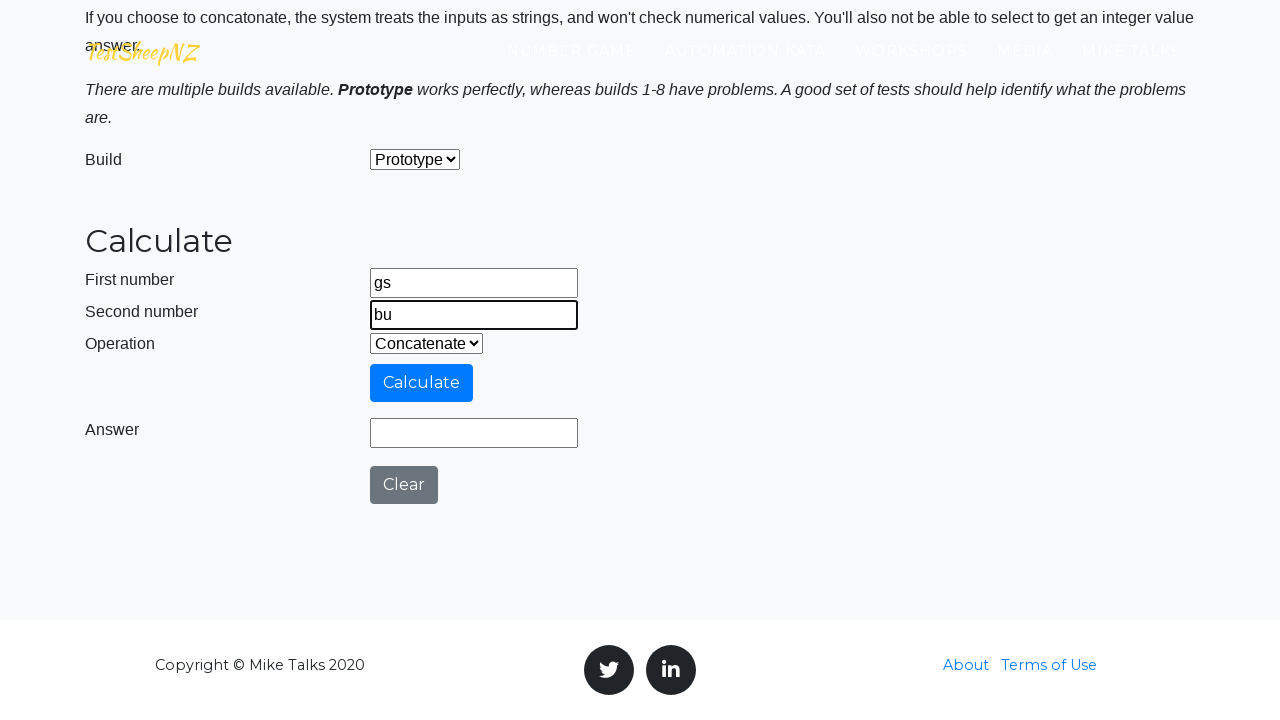

Clicked Calculate button at (422, 383) on #calculateButton
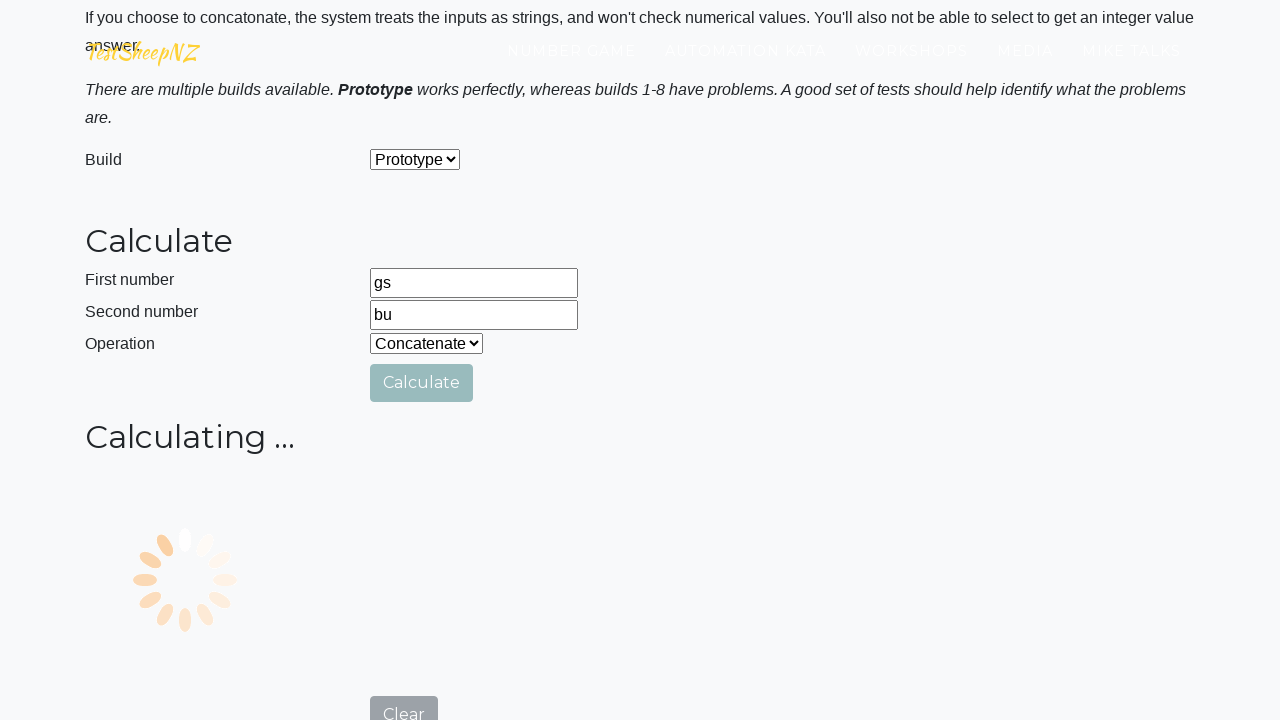

Verified answer field displays 'gsbu' - concatenation successful
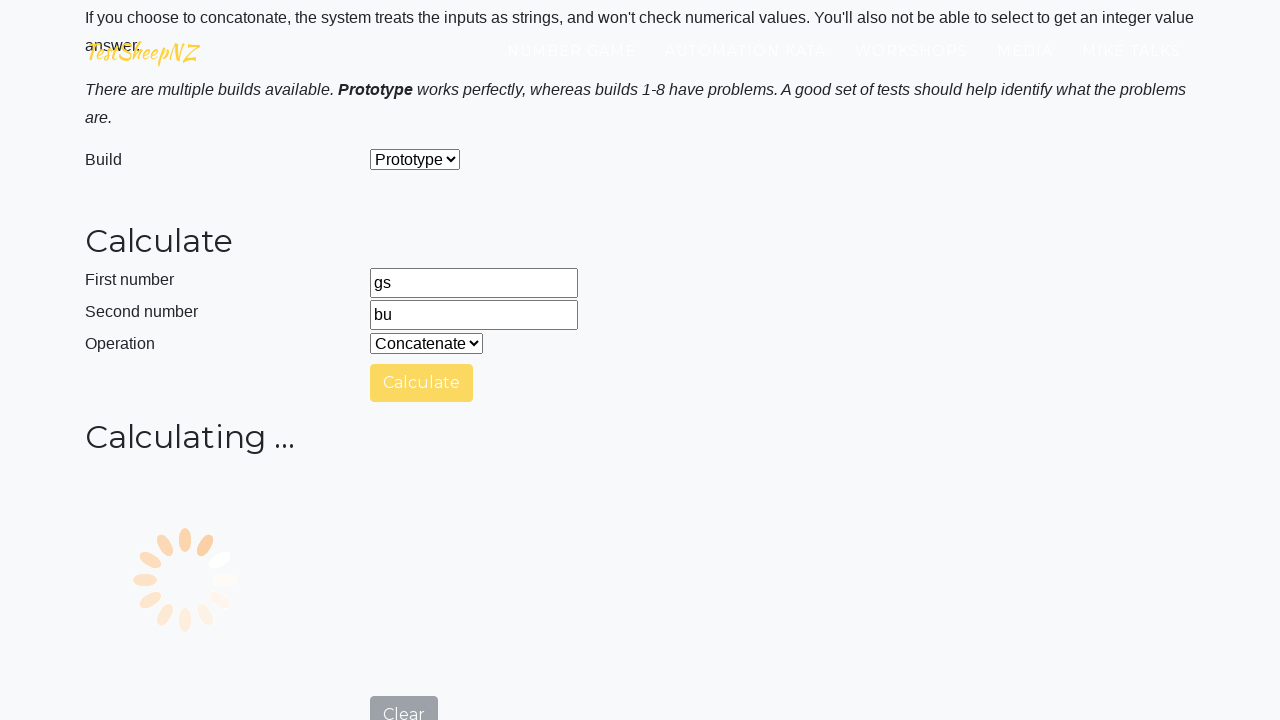

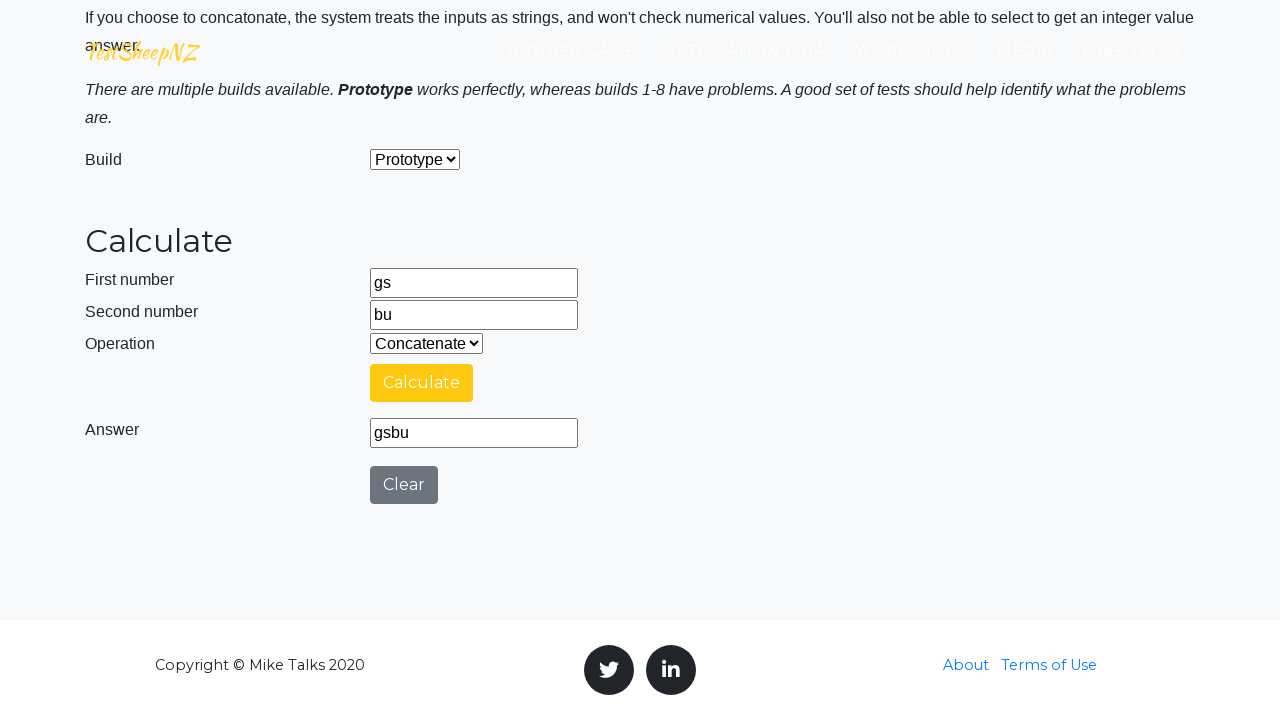